Tests JavaScript alert functionality by triggering an alert, accepting it, and verifying the result message

Starting URL: https://the-internet.herokuapp.com/javascript_alerts

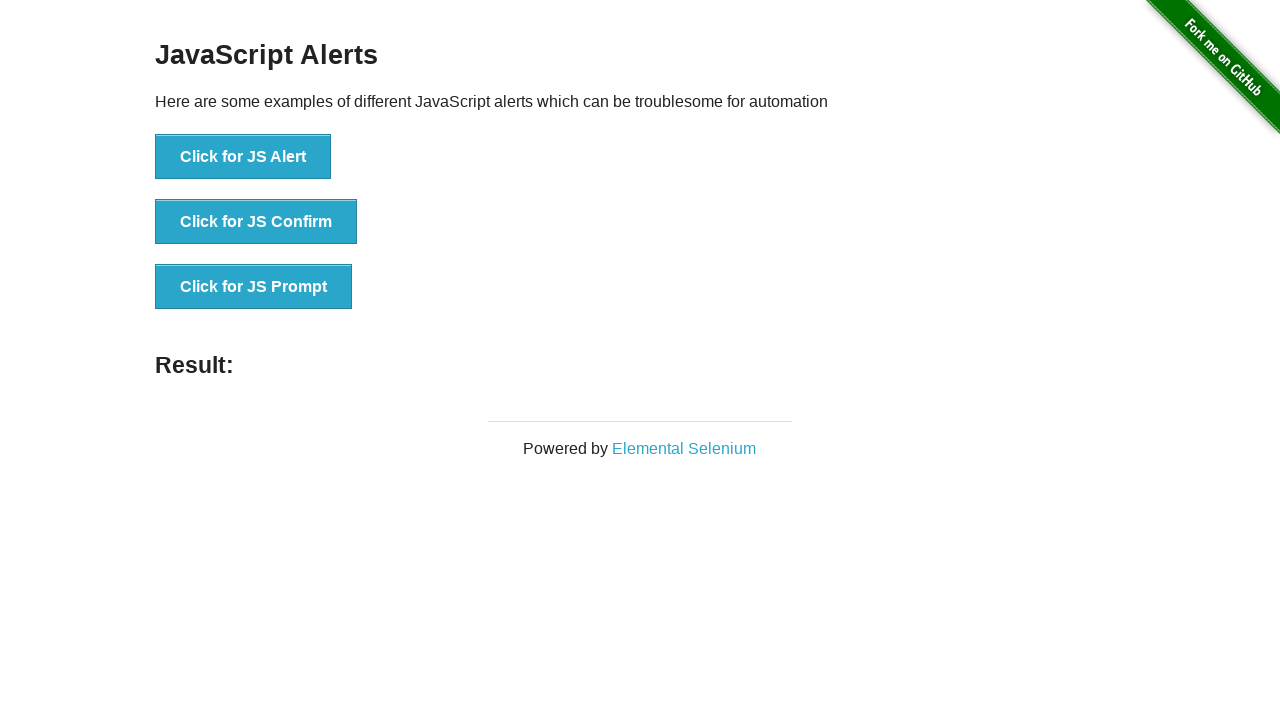

Clicked button to trigger JavaScript alert at (243, 157) on //button[@onclick="jsAlert()"]
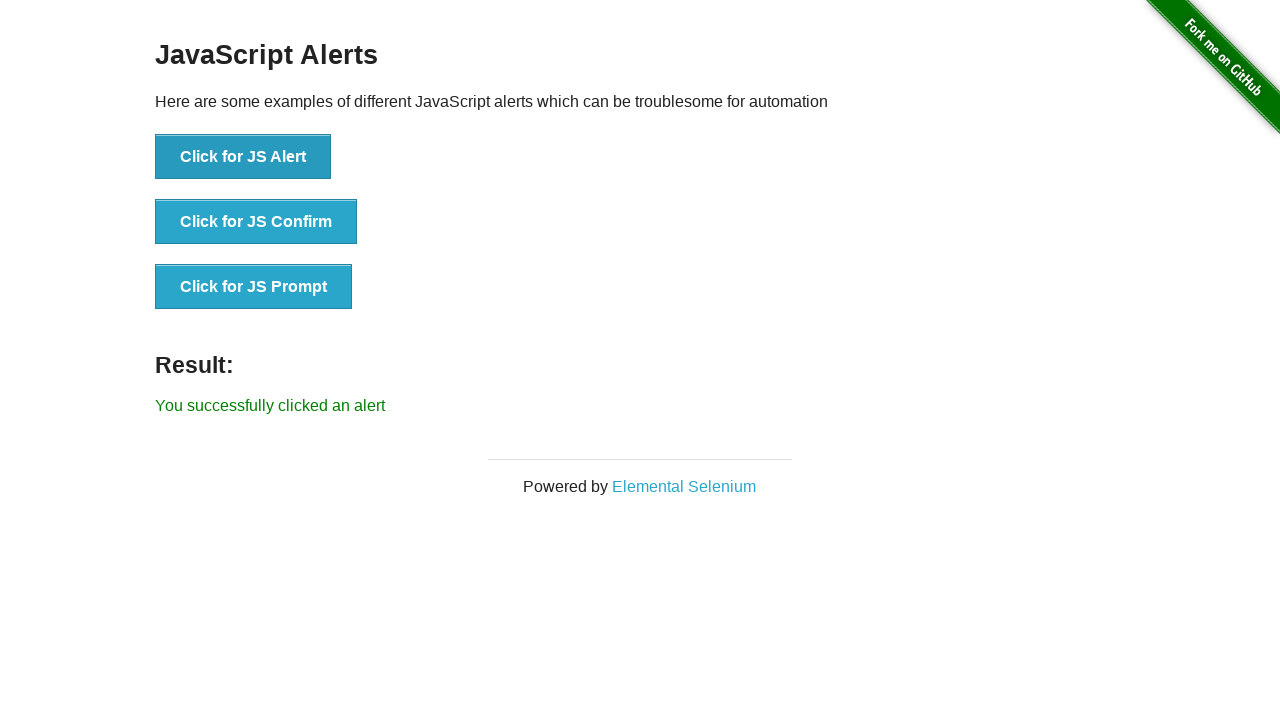

Set up dialog handler to accept alert
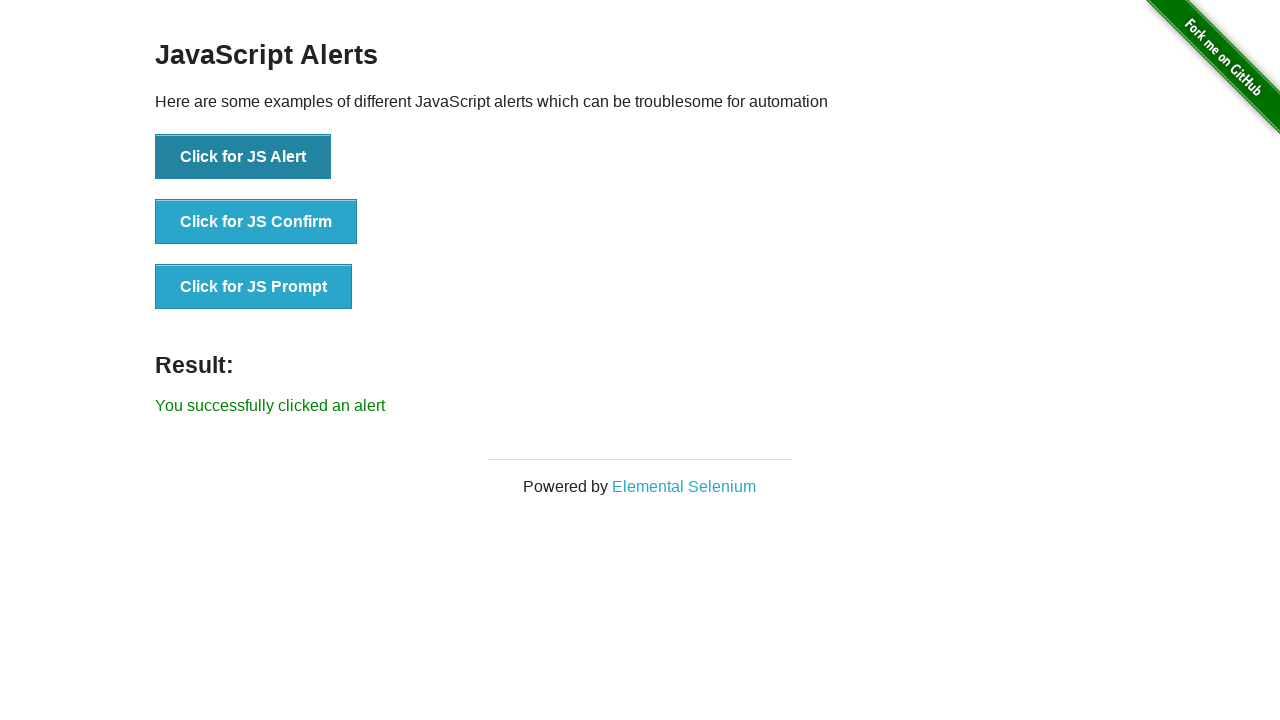

Result message element loaded after accepting alert
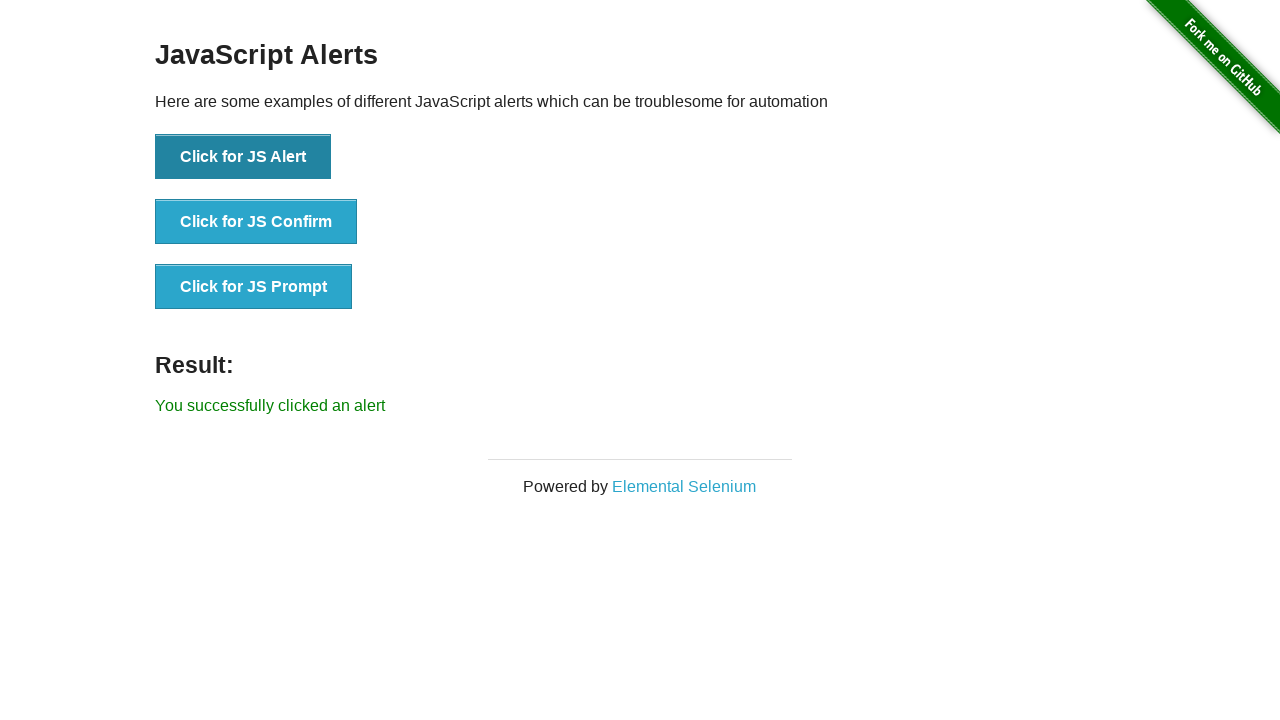

Retrieved result text: 'You successfully clicked an alert'
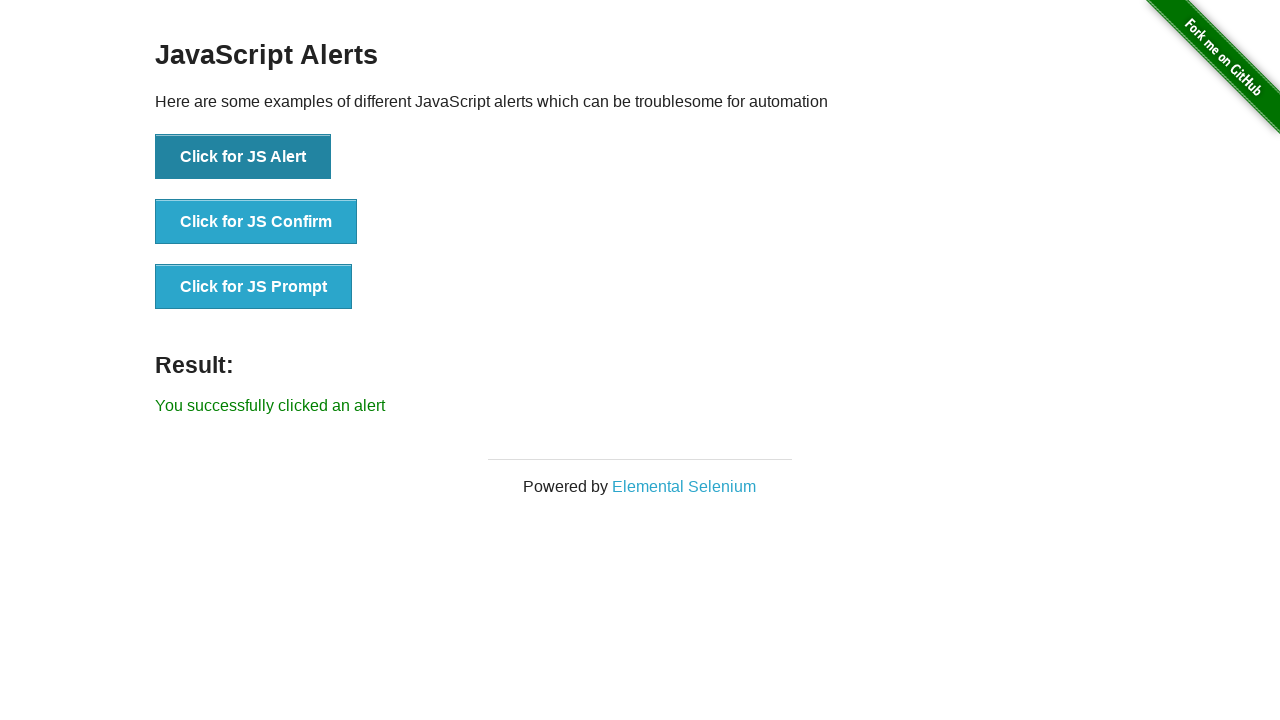

Verified result text matches expected message
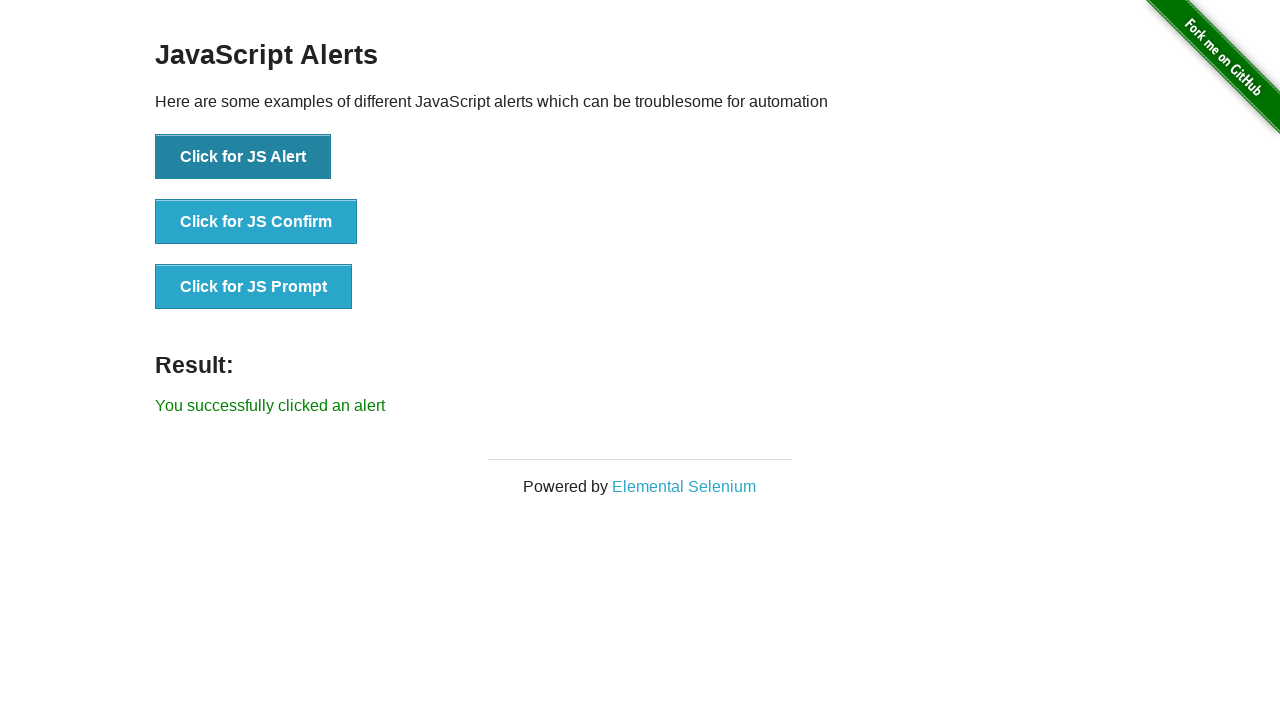

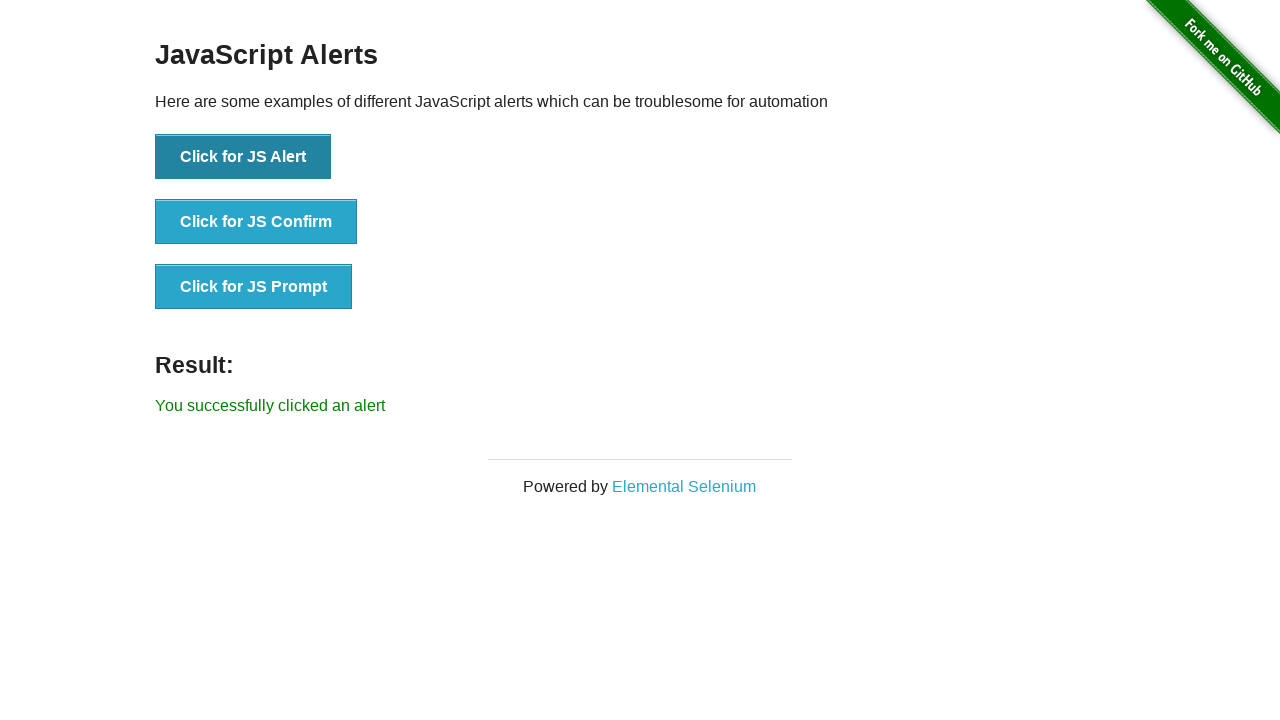